Tests e-commerce shopping cart flow by searching for products, adding items to cart, proceeding to checkout, and applying a promo code

Starting URL: https://rahulshettyacademy.com/seleniumPractise/#/

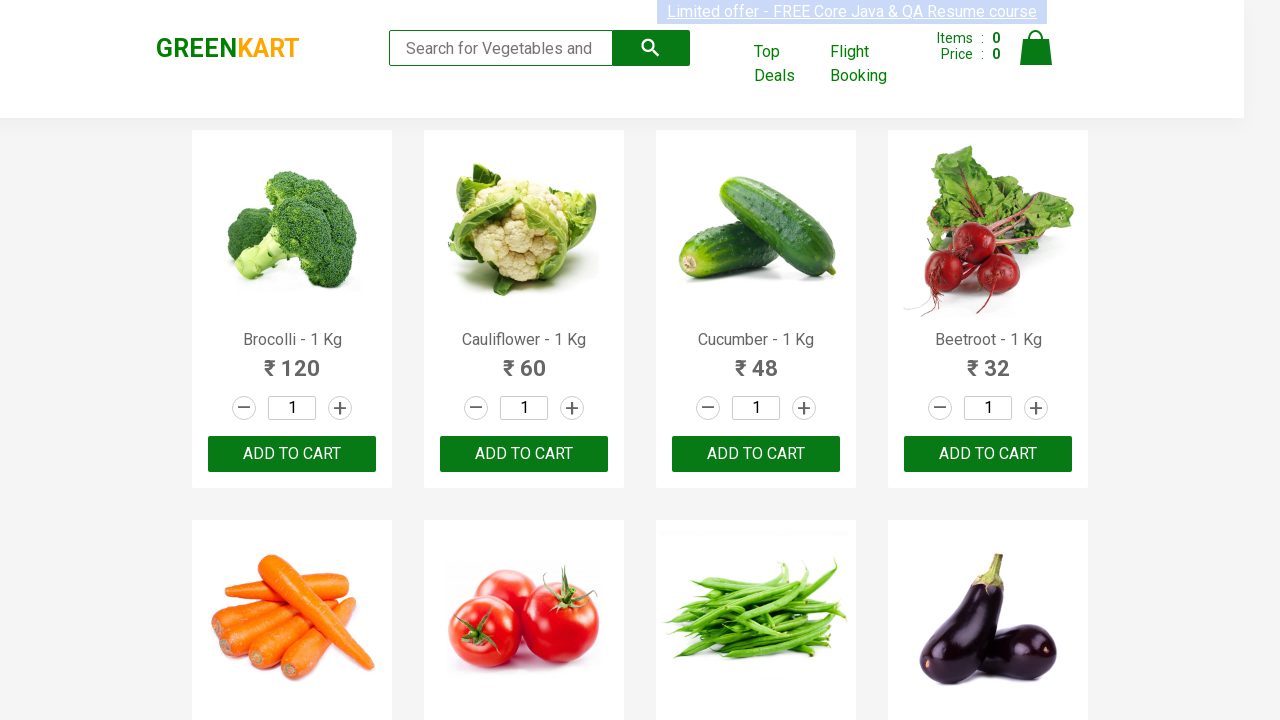

Filled search field with 'ca' to find products on input[type='search']
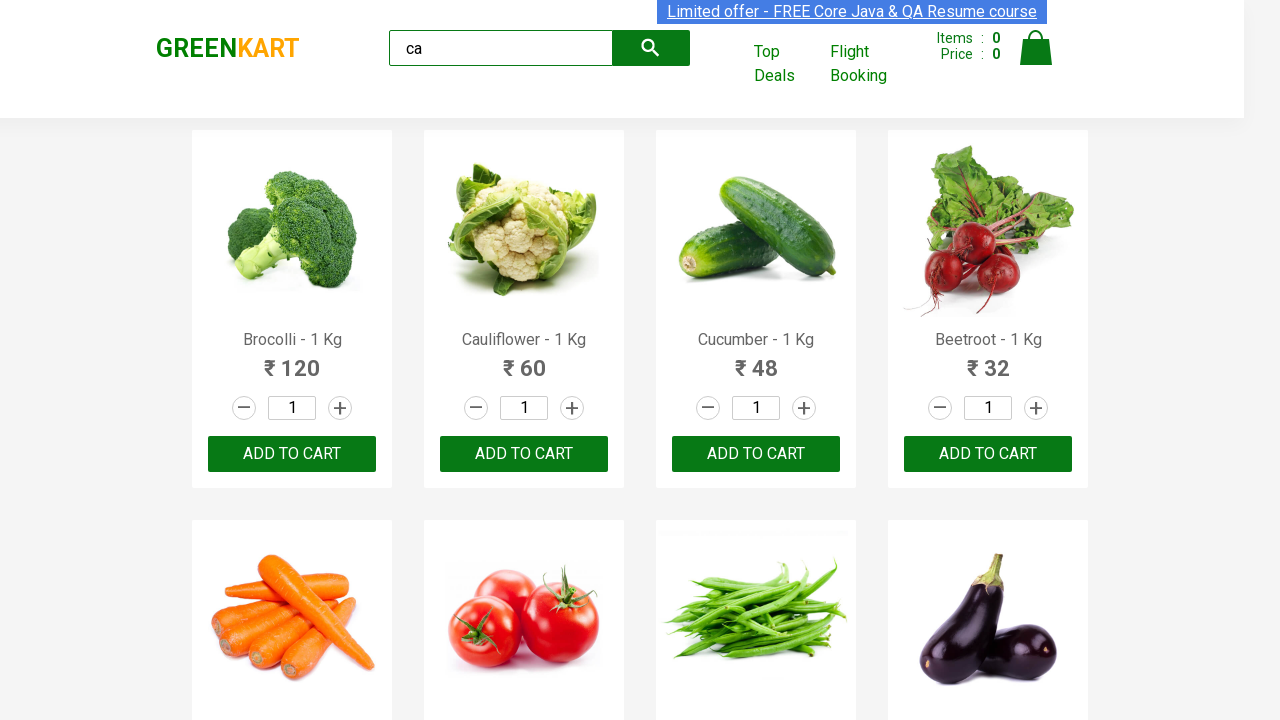

Waited 2 seconds for search results to load
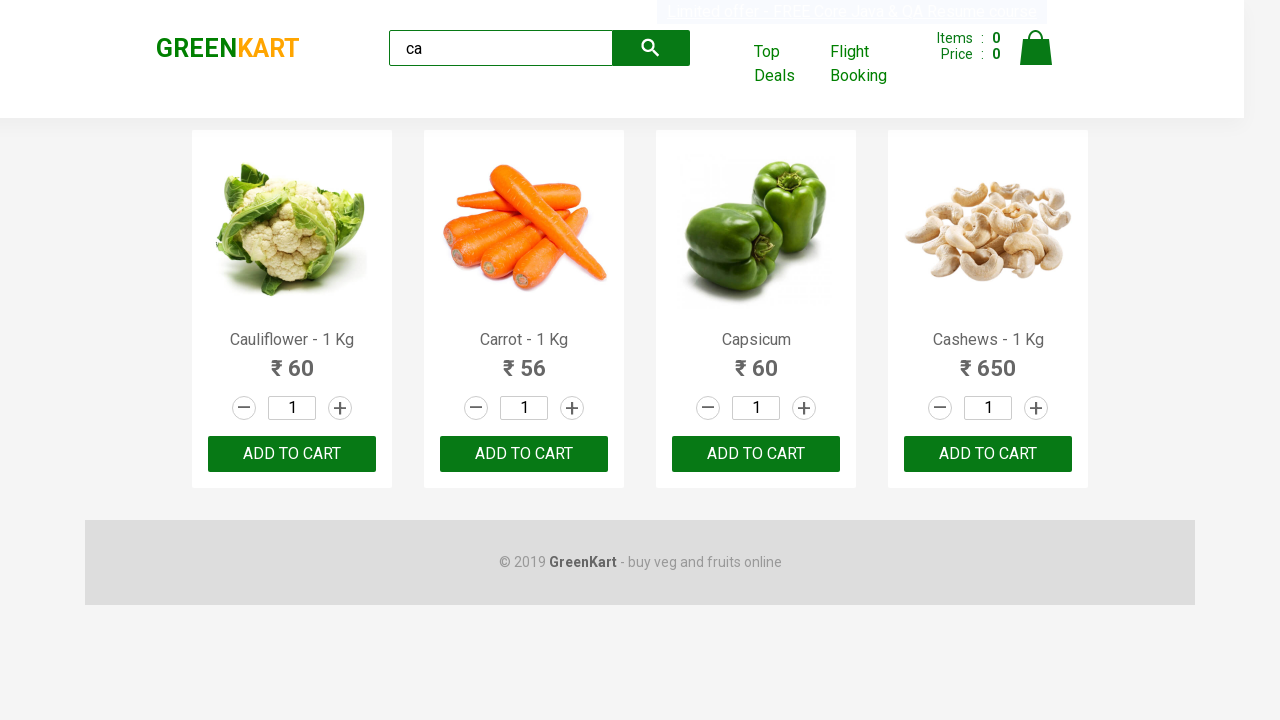

Product names loaded on search results
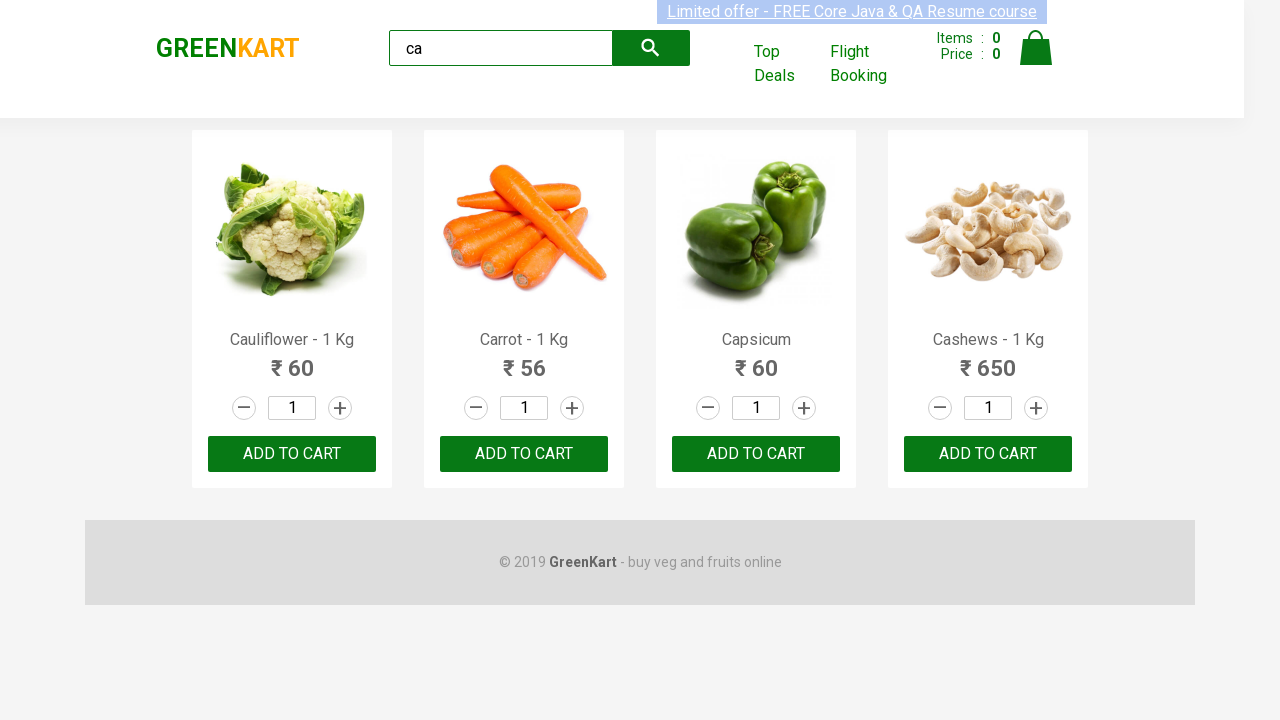

Clicked ADD TO CART button for matching product at (292, 454) on button:has-text('ADD TO CART')
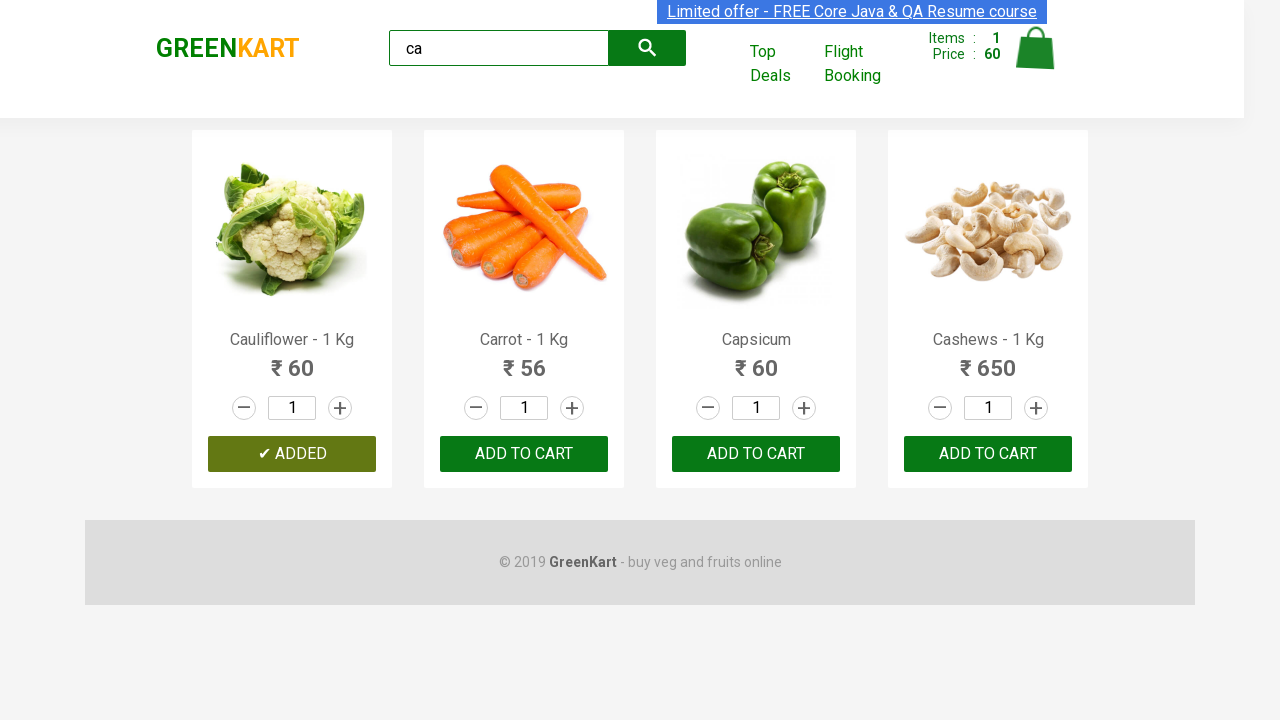

Clicked cart icon to view shopping cart at (1036, 48) on img[alt='Cart']
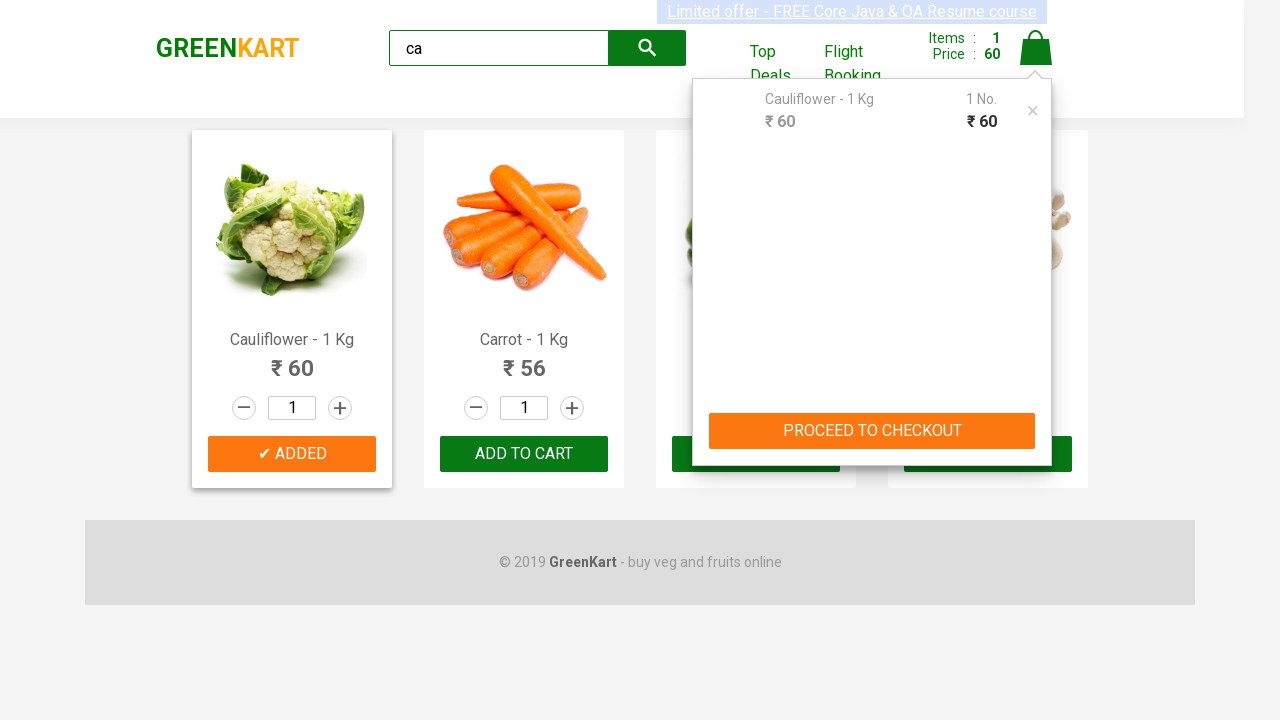

Waited 1 second for cart page to load
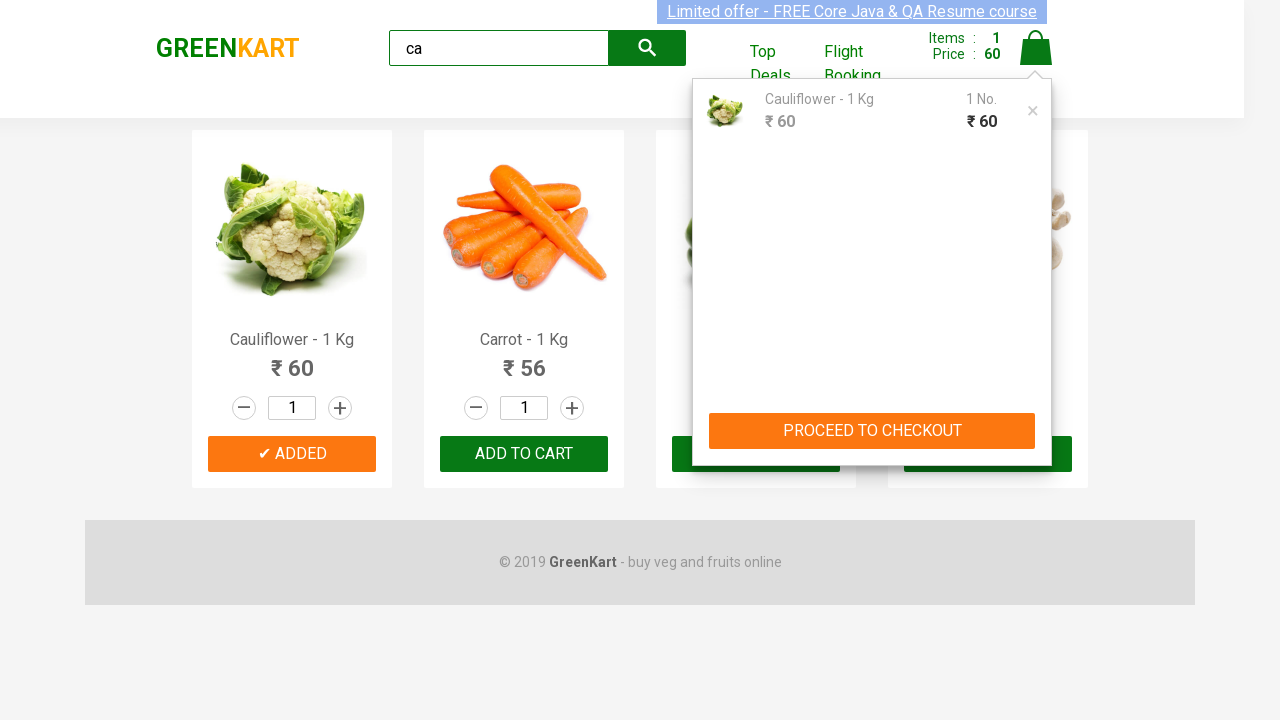

Clicked PROCEED TO CHECKOUT button at (872, 431) on button:has-text('PROCEED TO CHECKOUT')
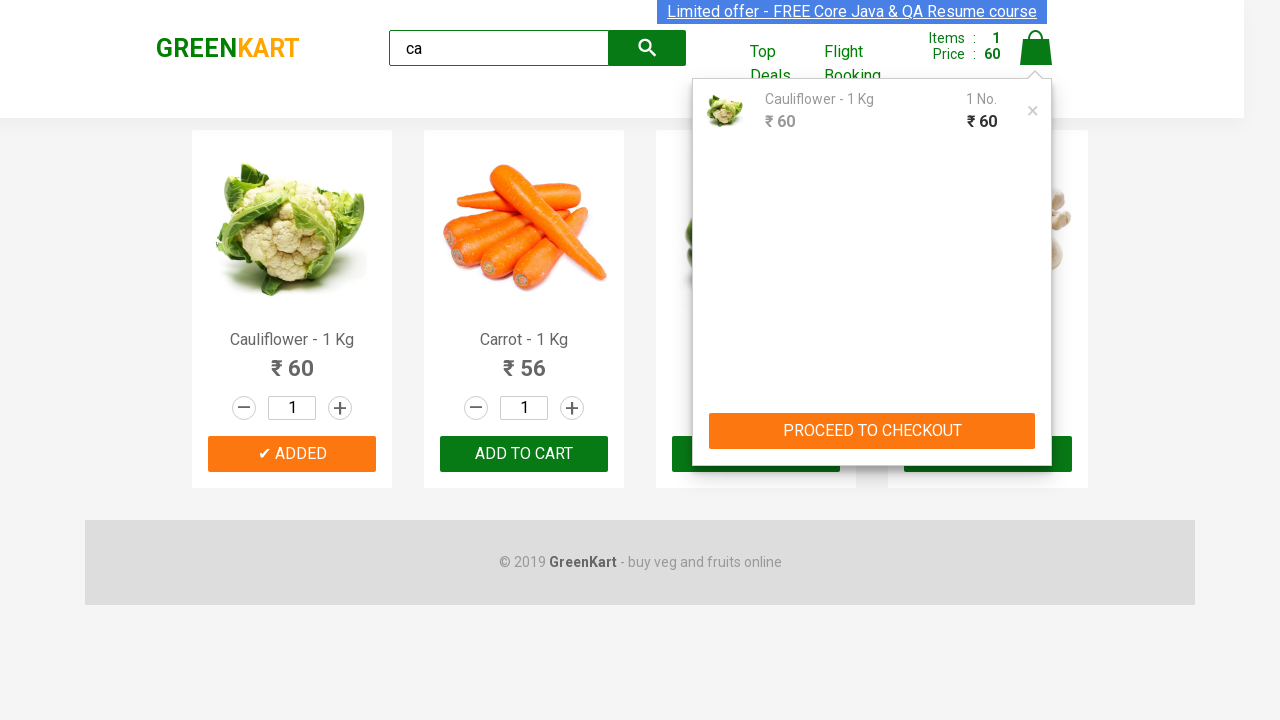

Waited 1 second for checkout page to load
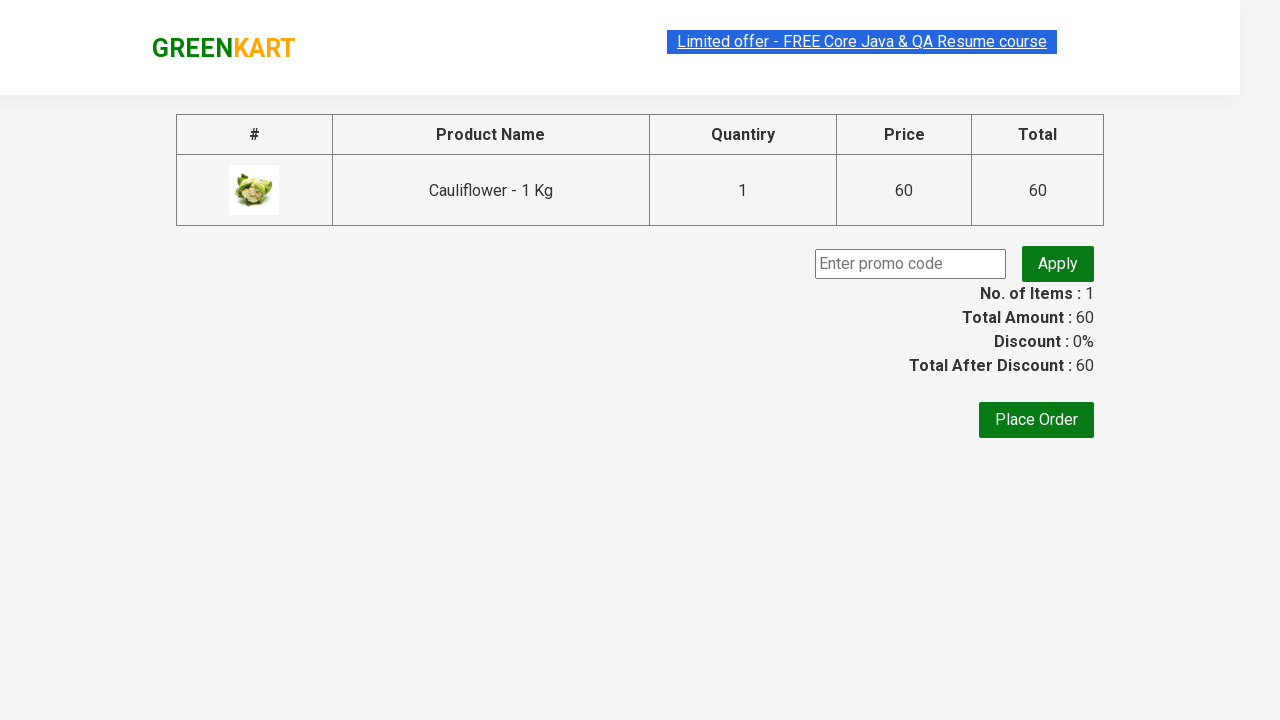

Filled promo code field with 'rahulshettyacademy' on input.promoCode
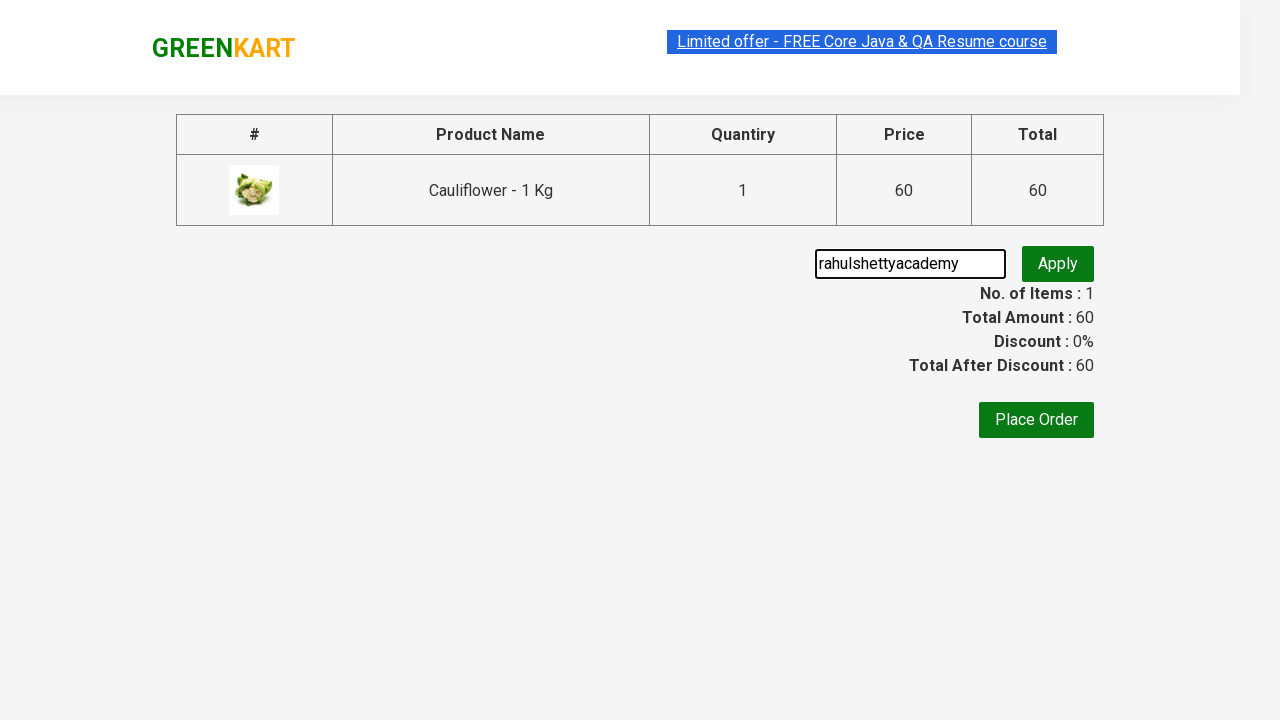

Clicked promo code apply button at (1058, 264) on button.promoBtn
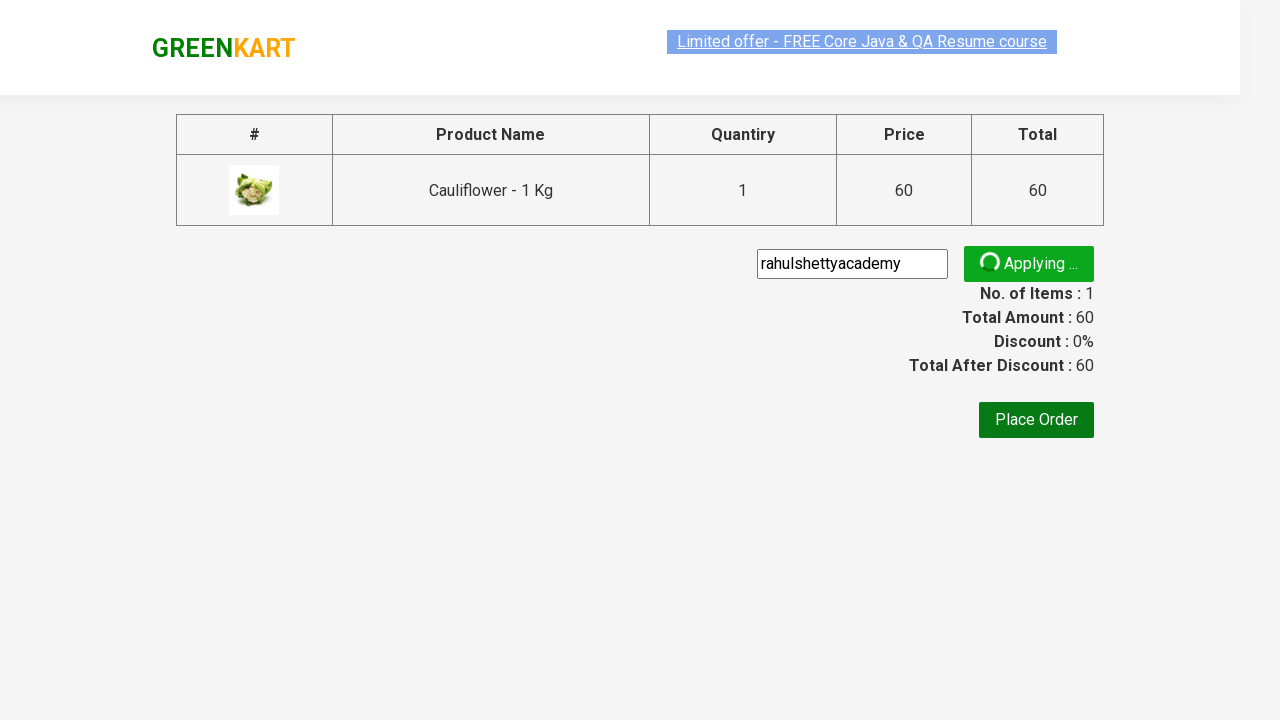

Waited 2 seconds for promo code to be processed
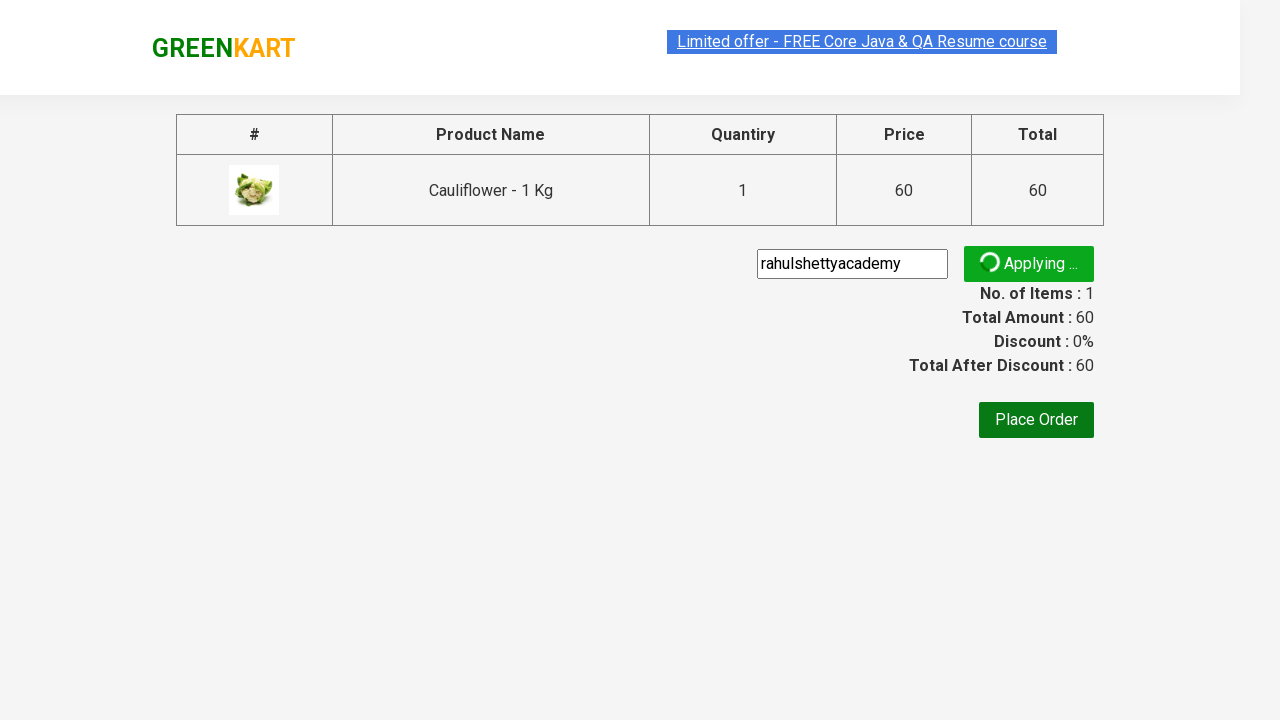

Discount amount displayed confirming promo code applied
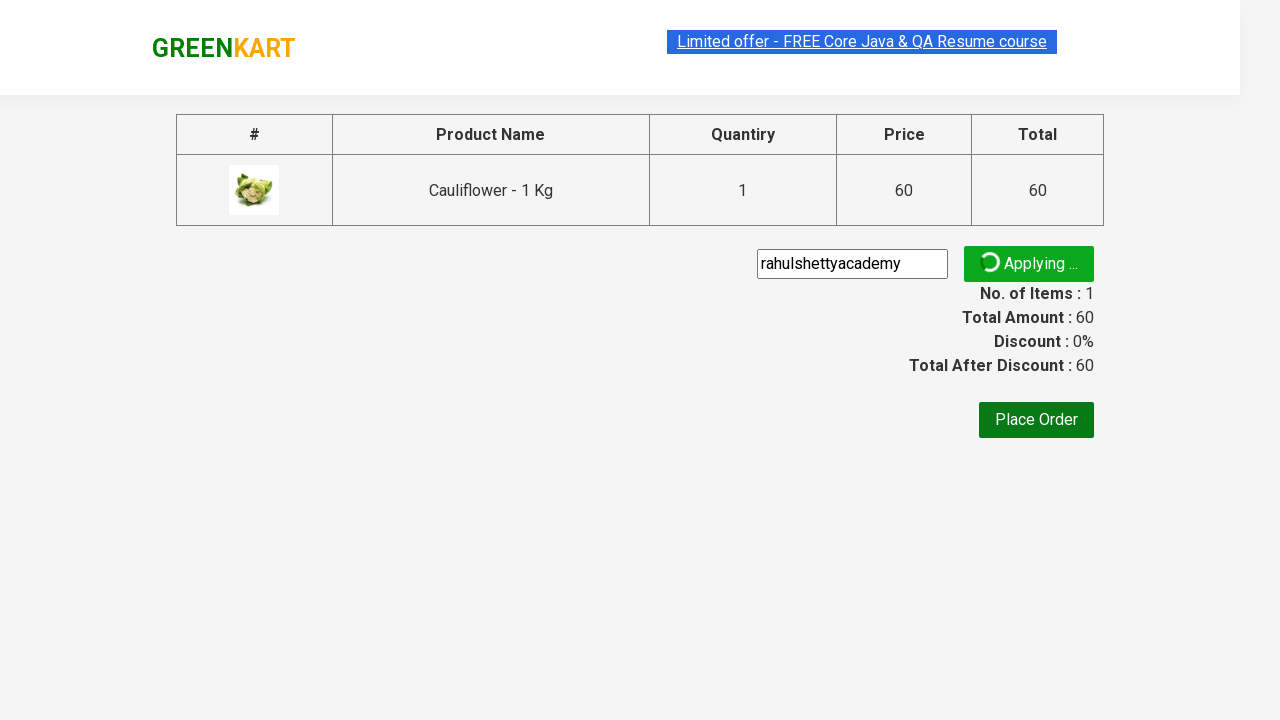

Clicked Place Order button to complete purchase at (1036, 420) on button:has-text('Place Order')
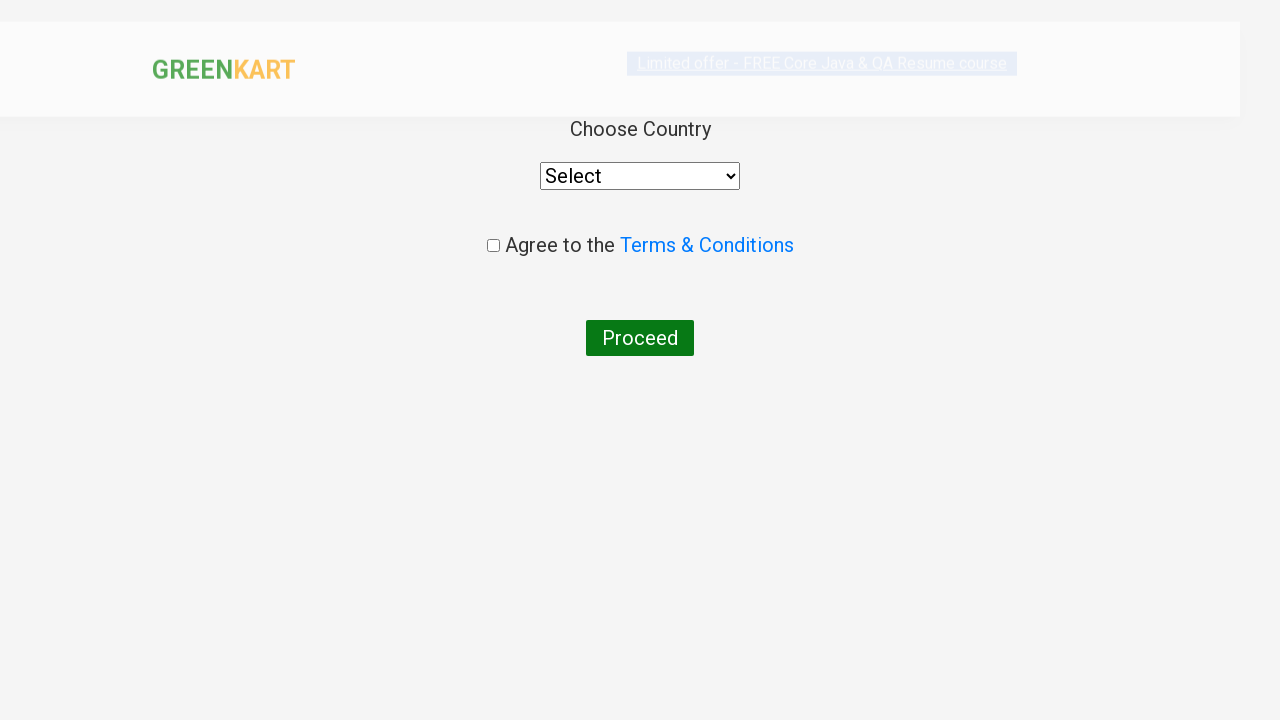

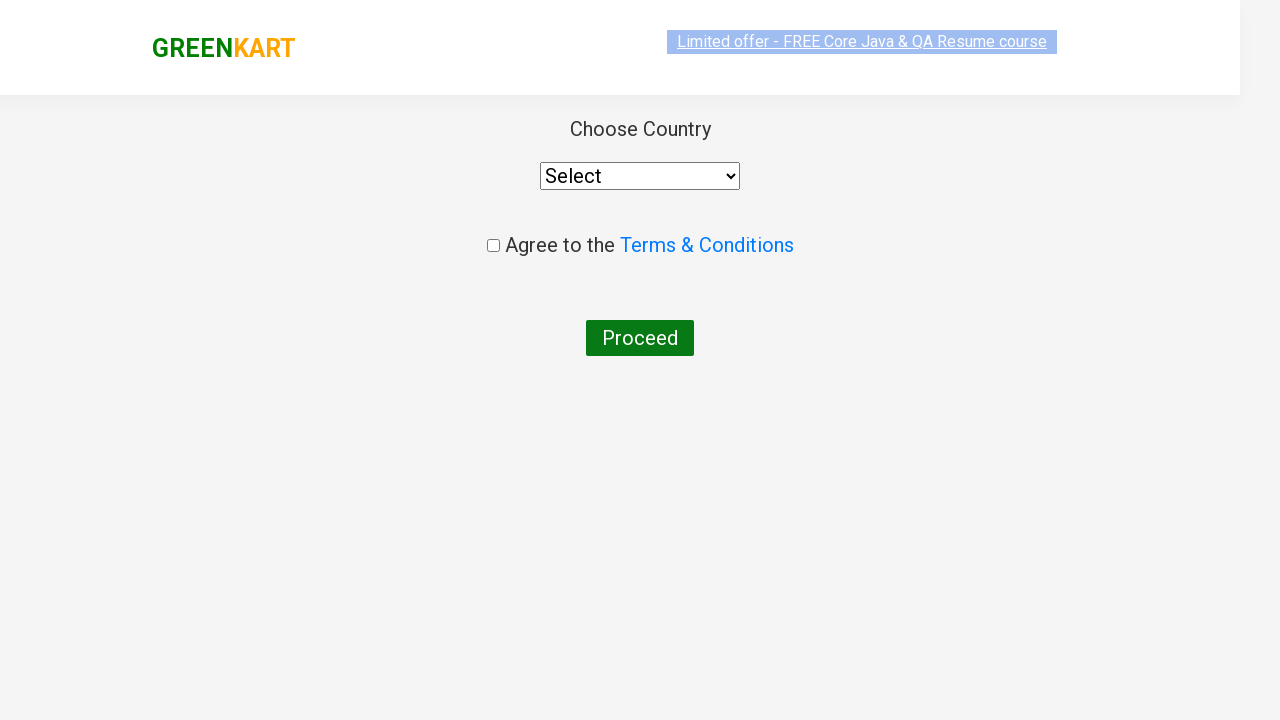